Tests that edits are saved when the input field loses focus (blur)

Starting URL: https://demo.playwright.dev/todomvc

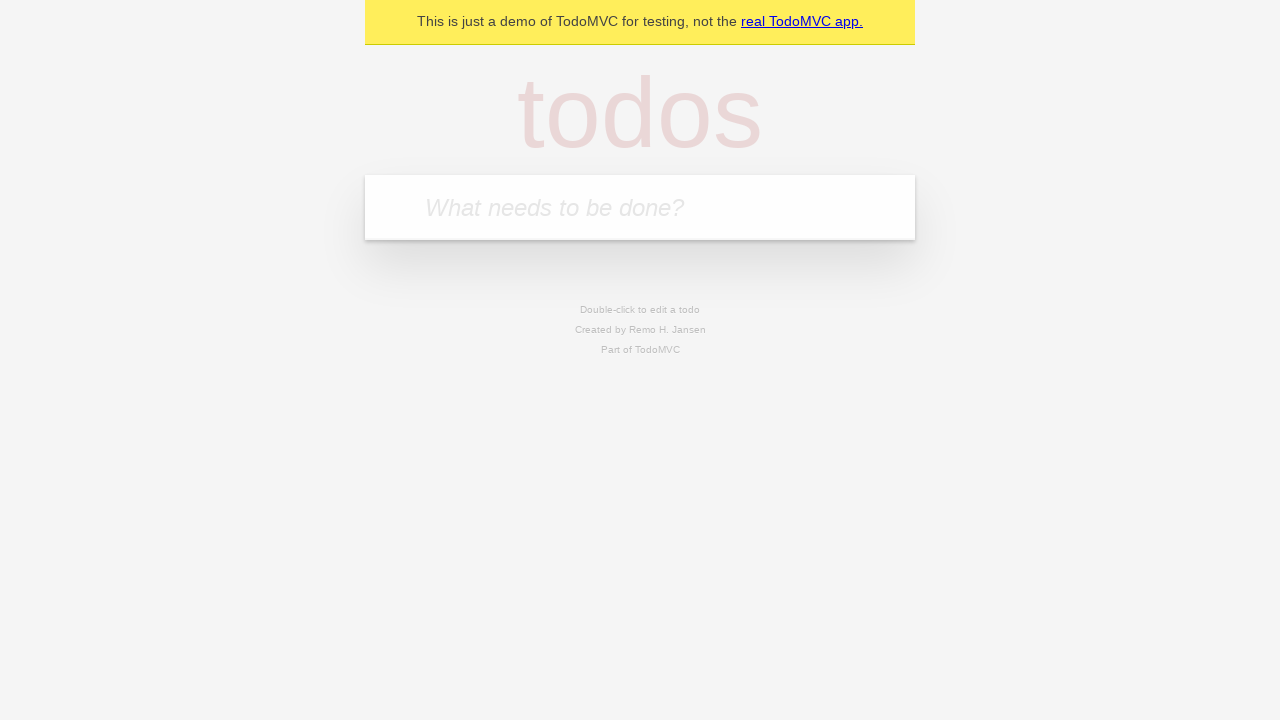

Filled new todo input with 'buy some cheese' on .new-todo
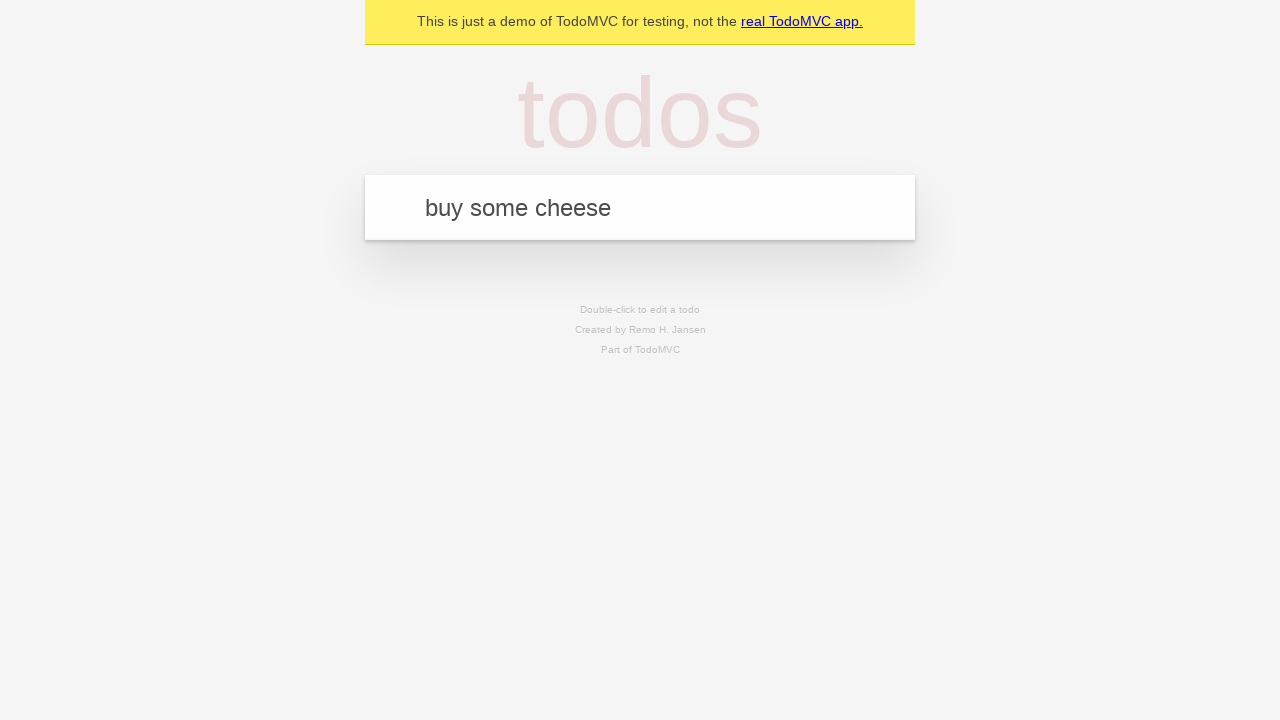

Pressed Enter to create first todo on .new-todo
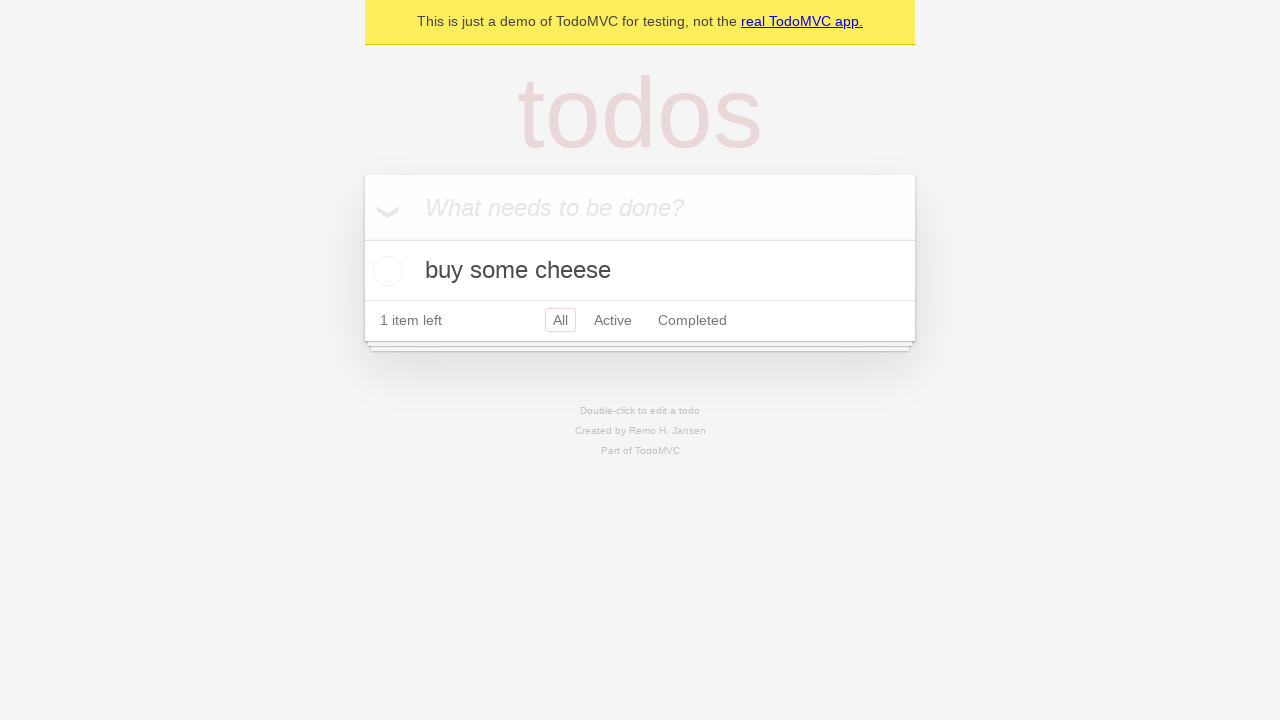

Filled new todo input with 'feed the cat' on .new-todo
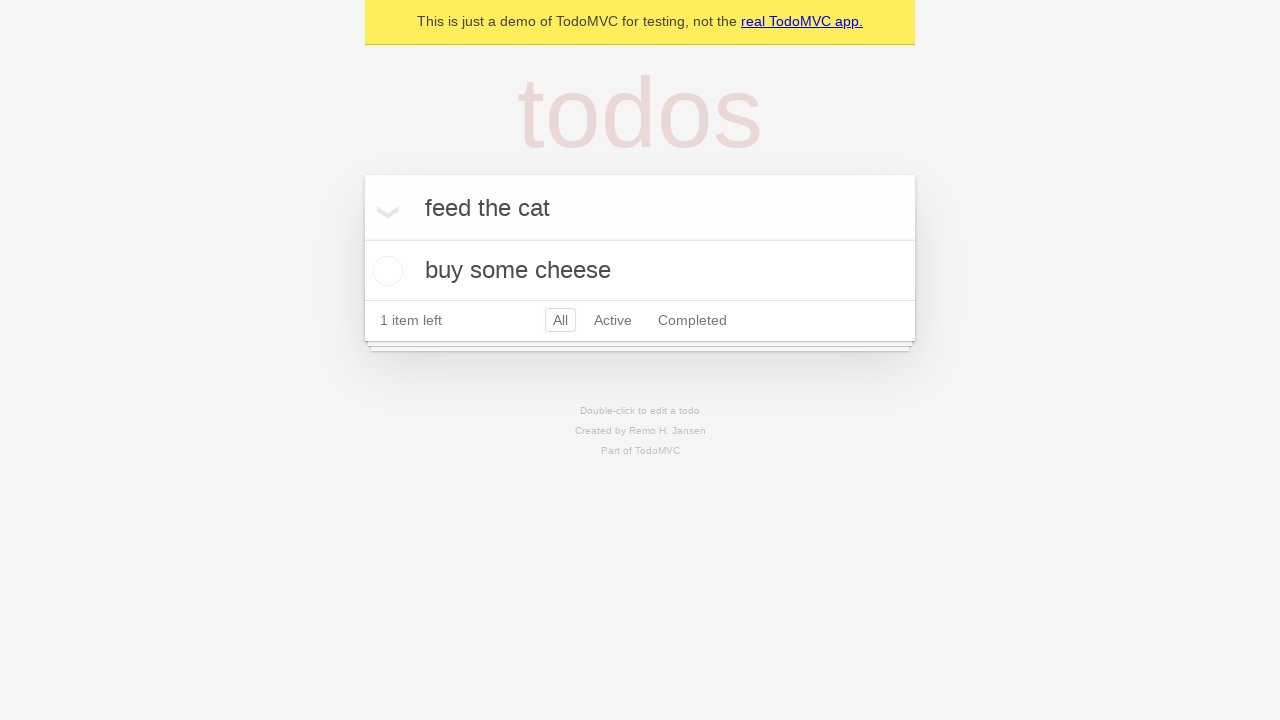

Pressed Enter to create second todo on .new-todo
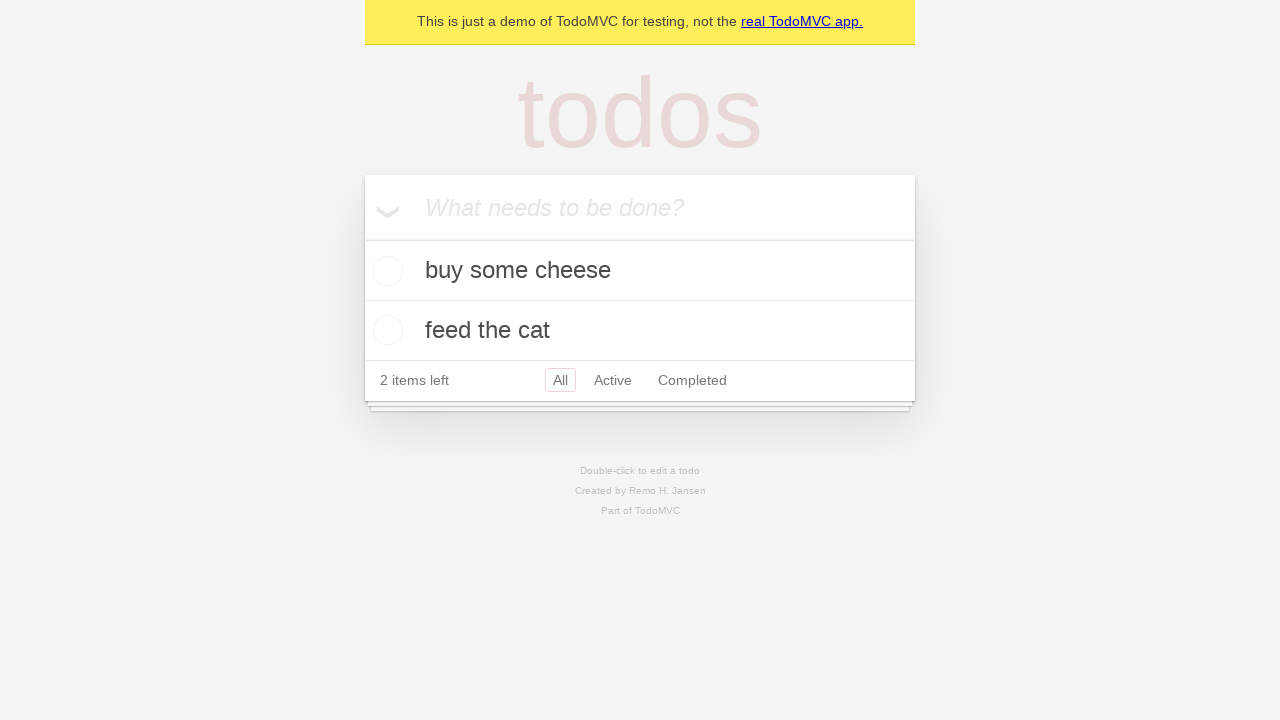

Filled new todo input with 'book a doctors appointment' on .new-todo
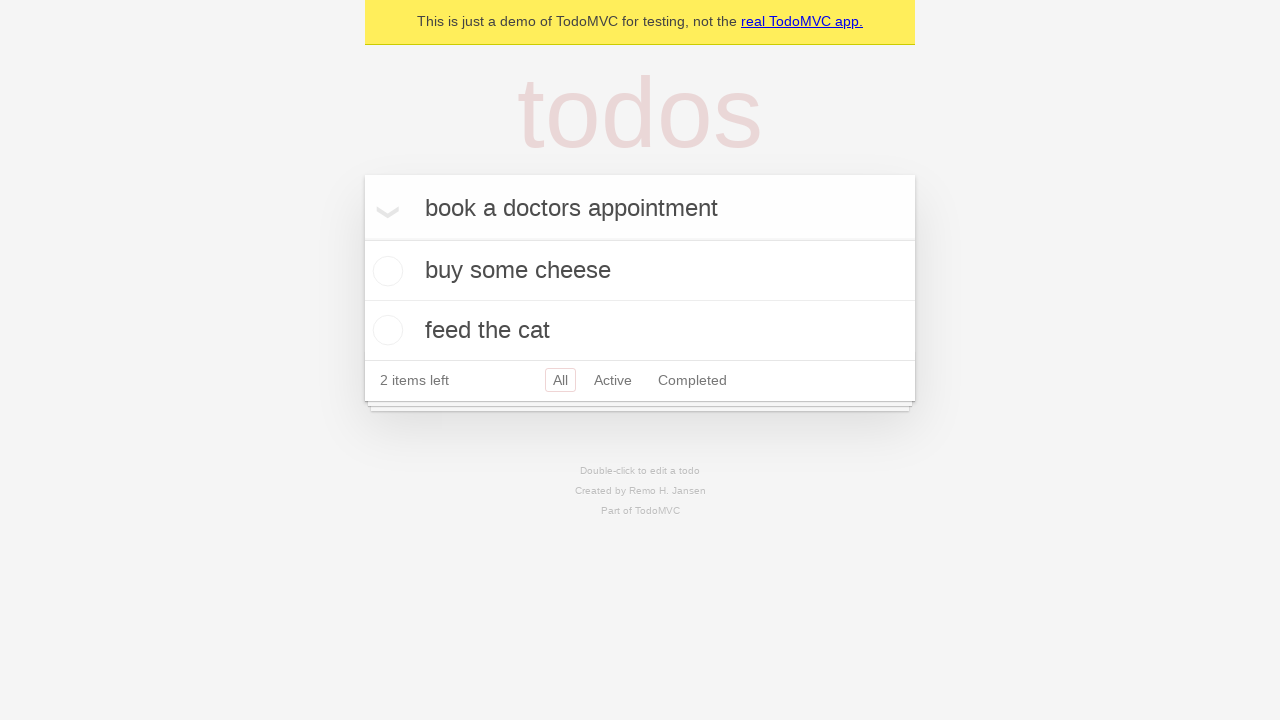

Pressed Enter to create third todo on .new-todo
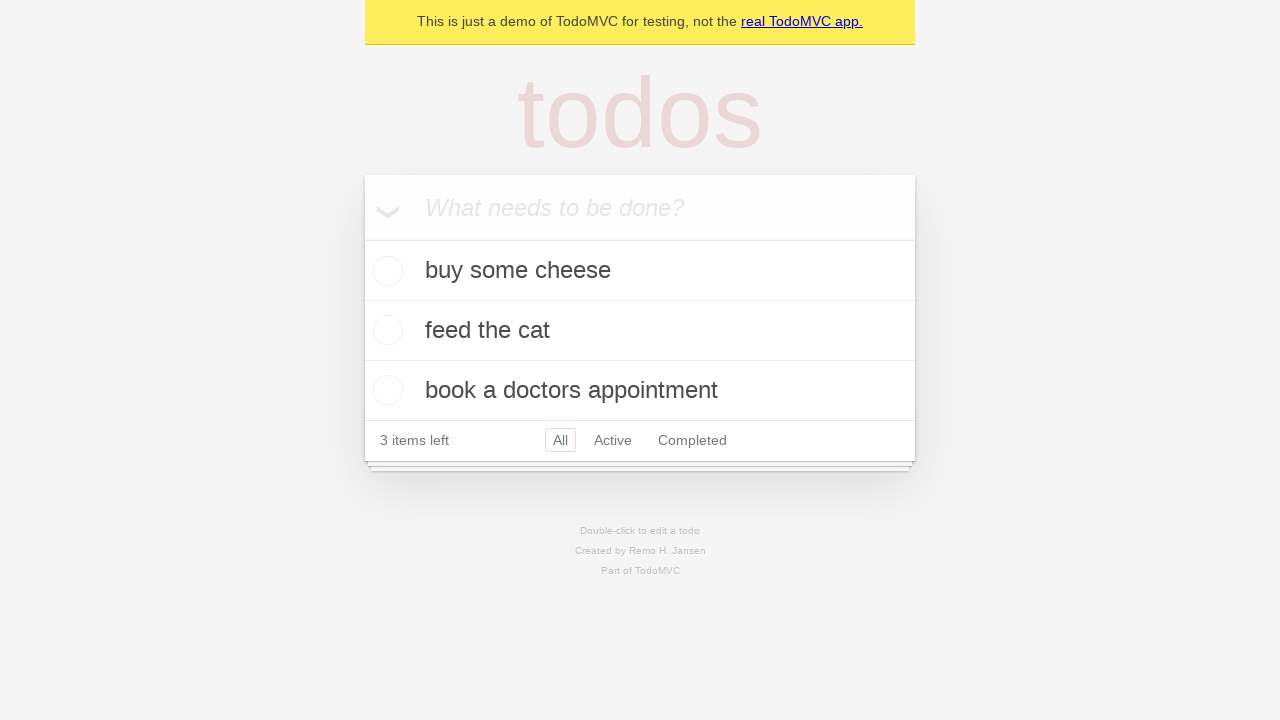

Double-clicked second todo to enter edit mode at (640, 331) on .todo-list li >> nth=1
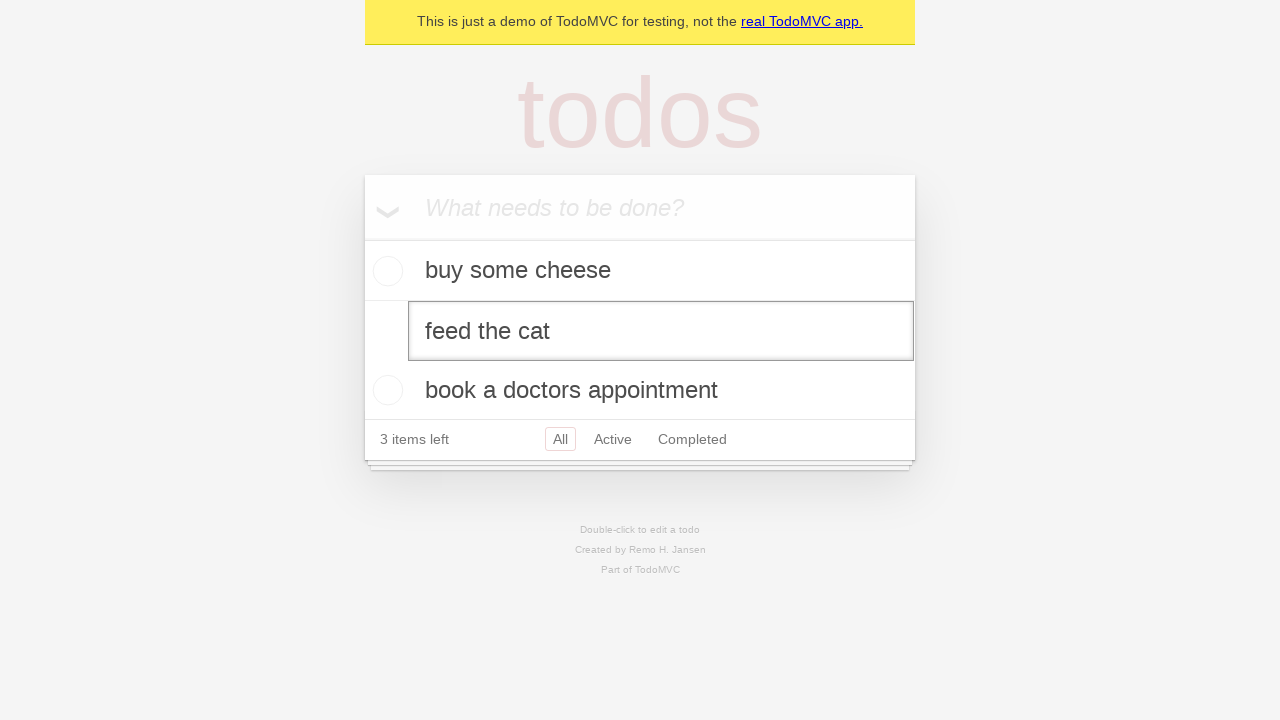

Filled edit field with 'buy some sausages' on .todo-list li >> nth=1 >> .edit
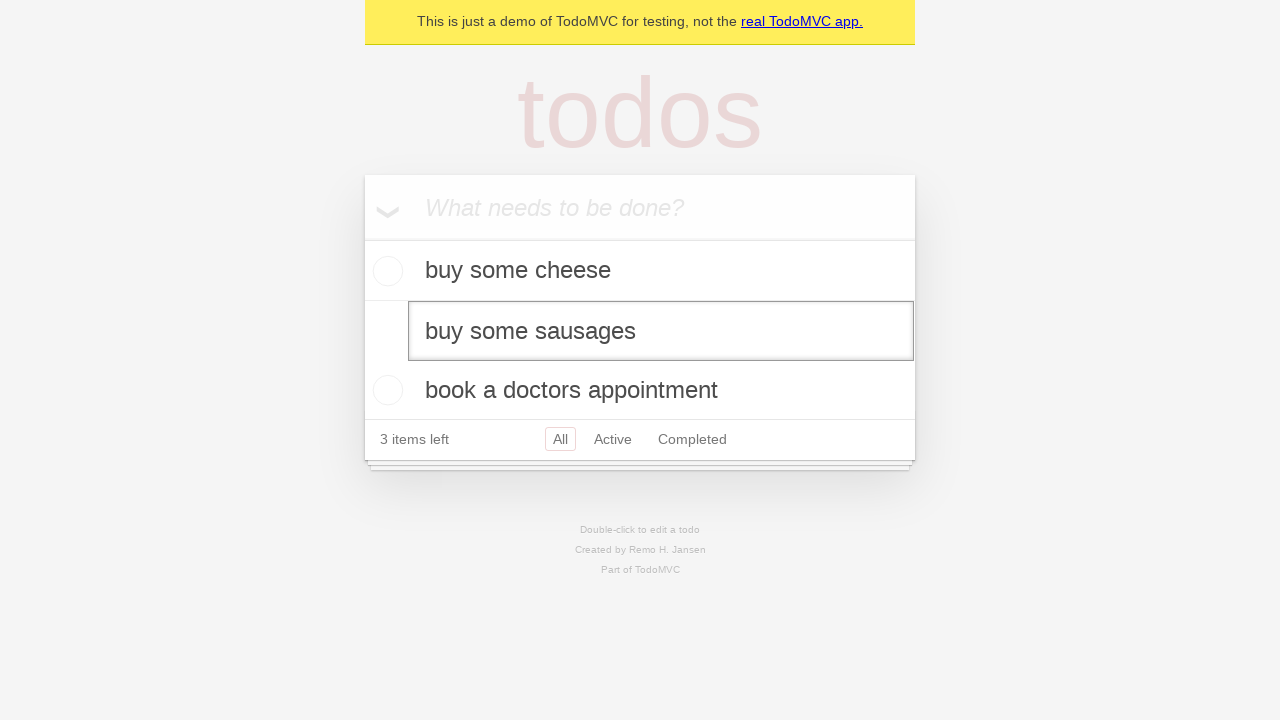

Triggered blur event on edit field to save changes
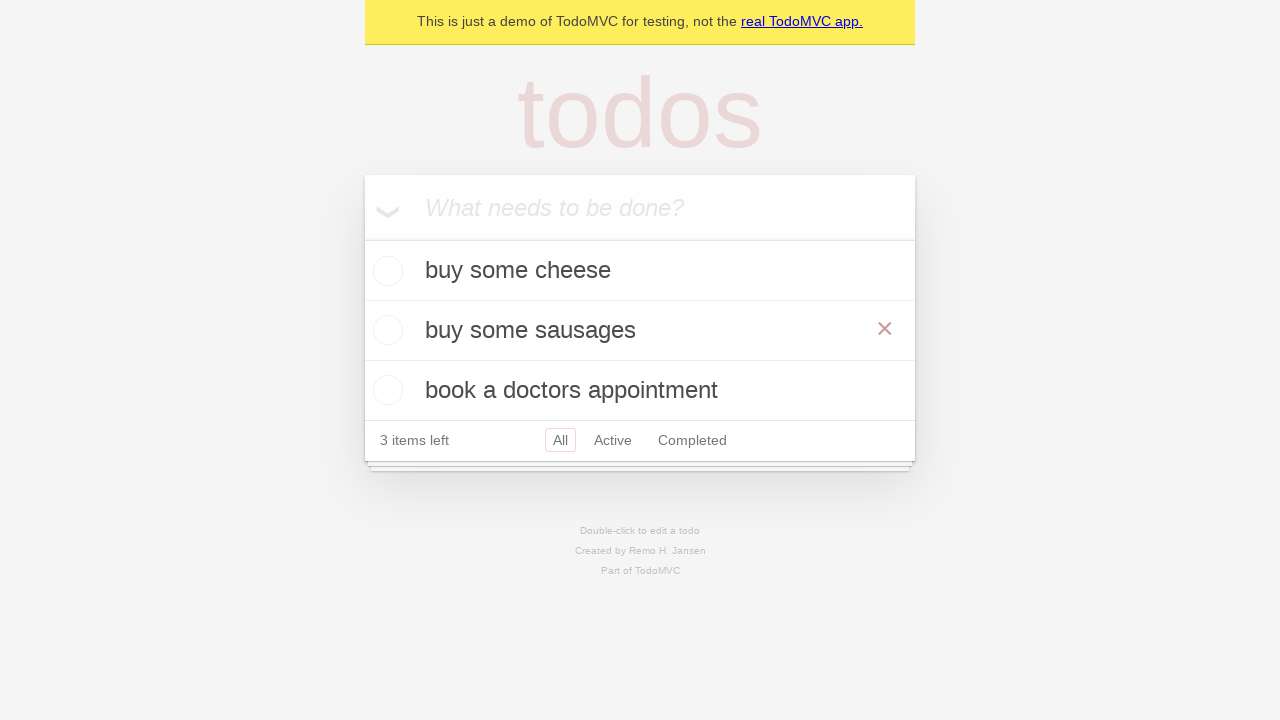

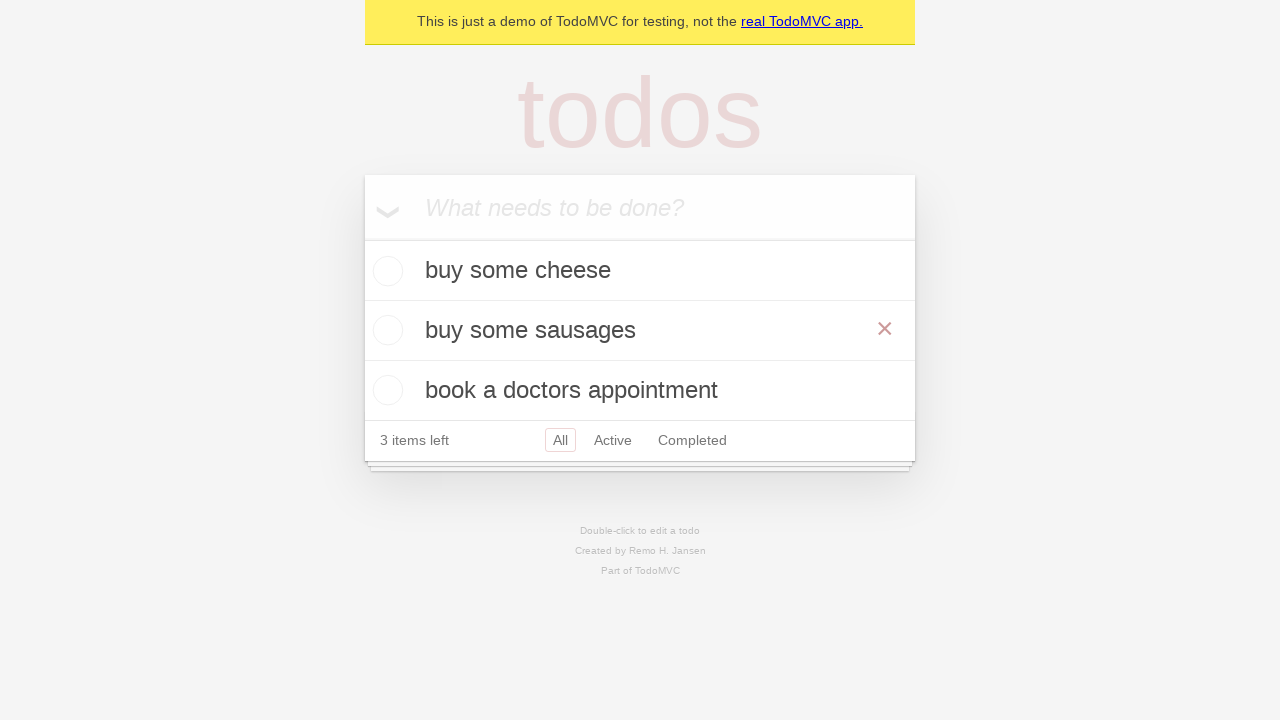